Tests jQuery UI draggable functionality by navigating to the draggable demo page and performing a drag operation on the draggable element

Starting URL: https://jqueryui.com/droppable/

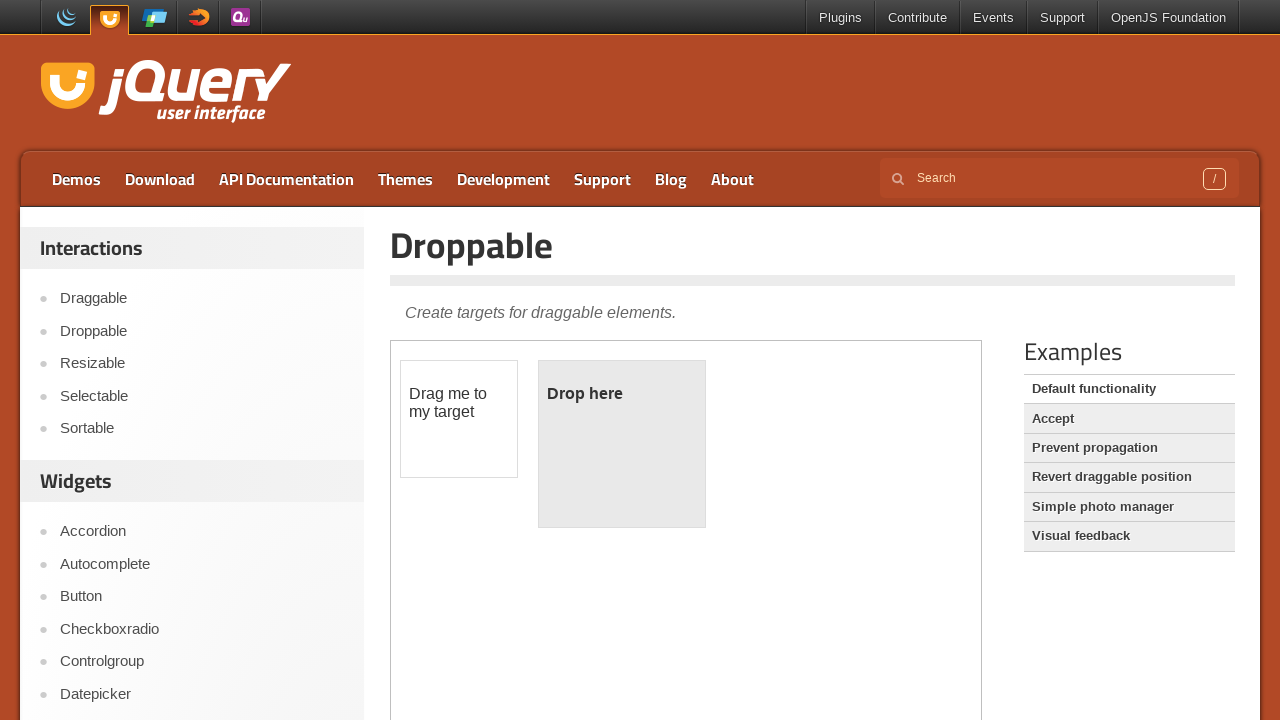

Clicked on the Draggable link to navigate to draggable demo at (1129, 477) on a:text('Draggable')
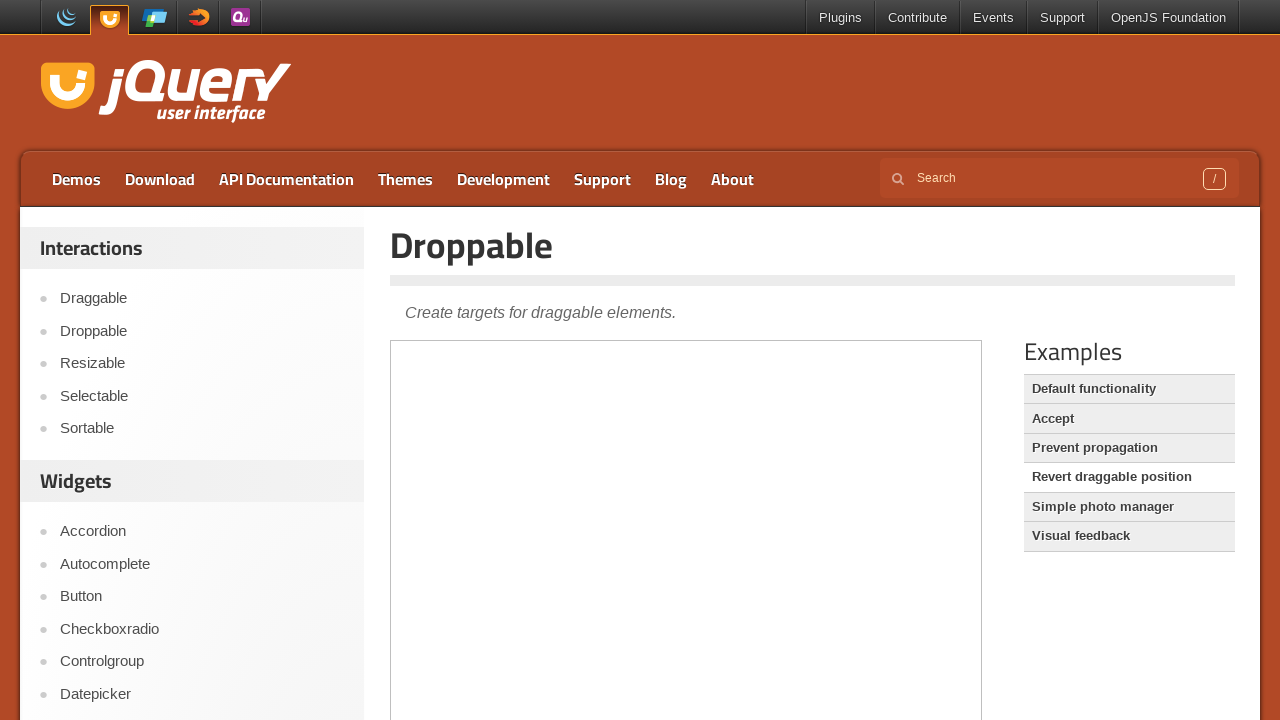

Located the iframe containing the draggable demo
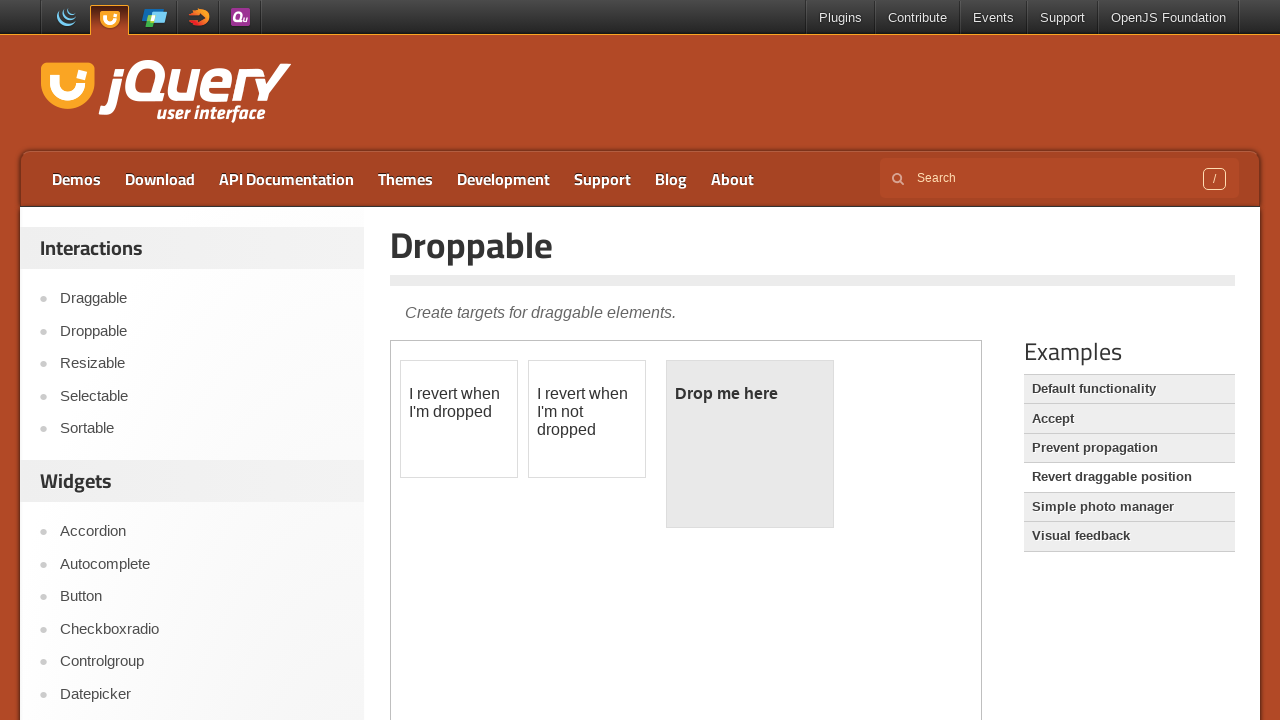

Located the draggable element with id 'draggable'
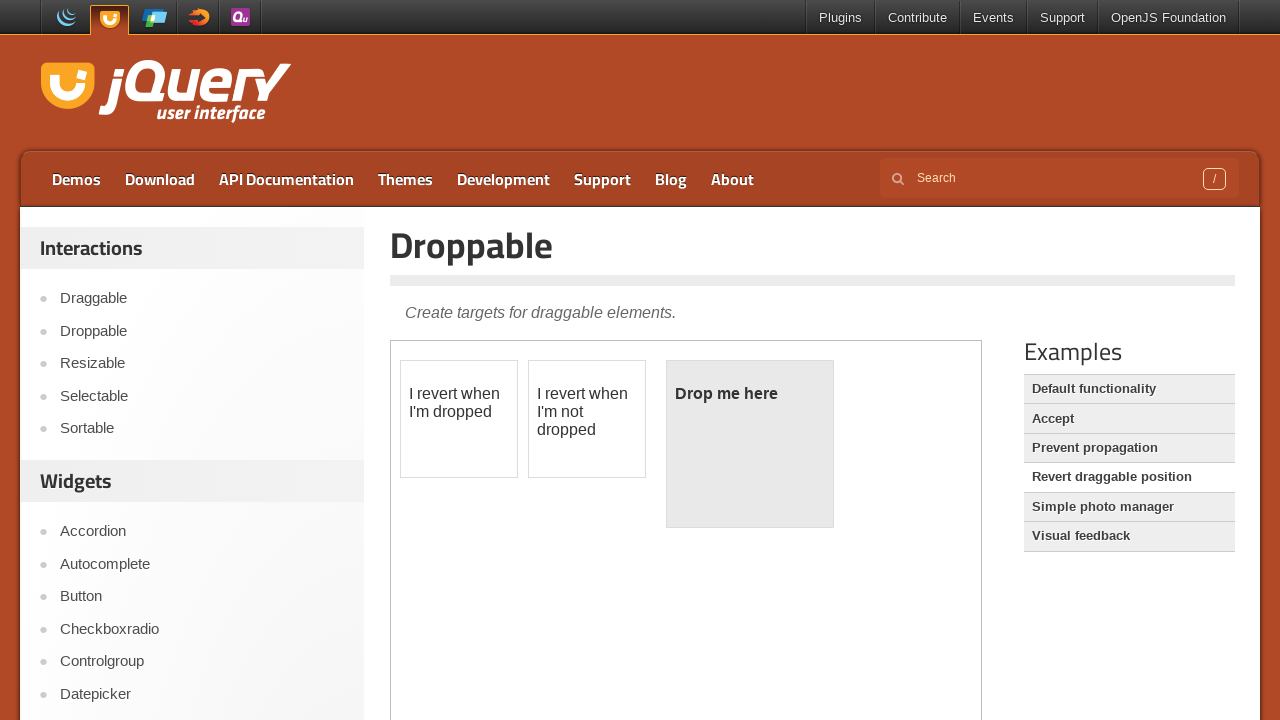

Retrieved bounding box of the draggable element
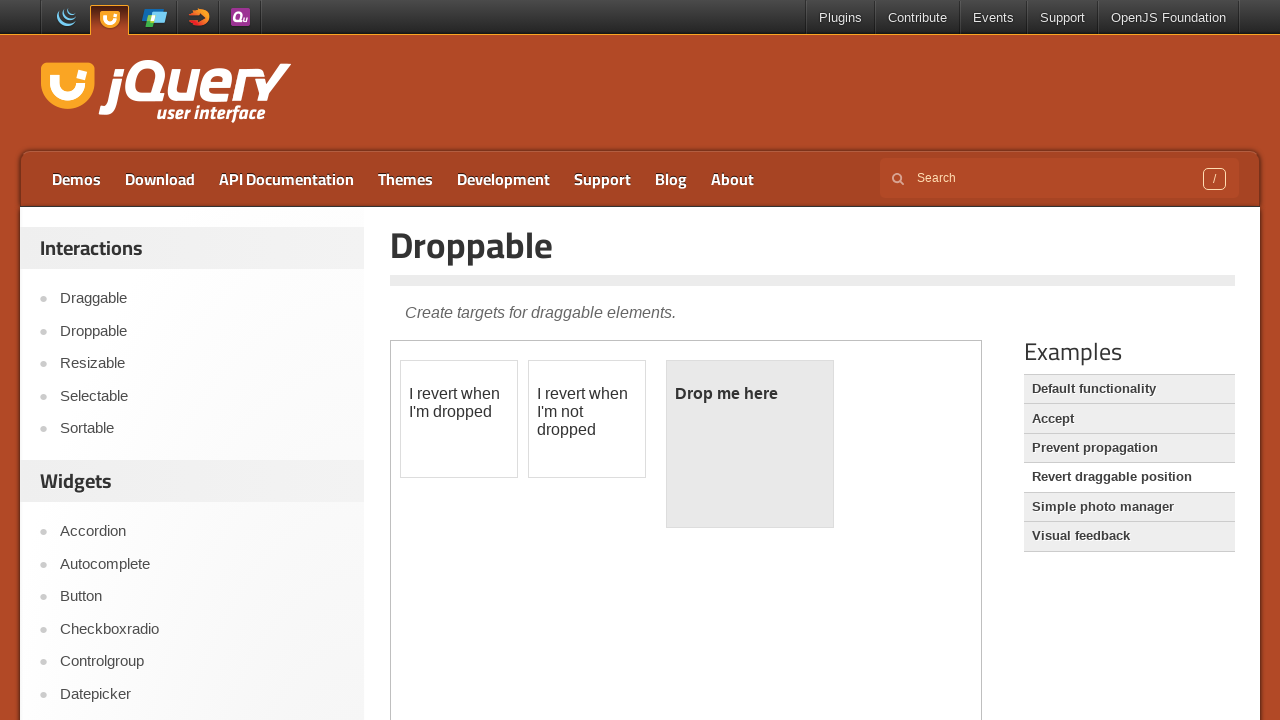

Performed drag operation - moved draggable element 100px right and 100px down at (501, 461)
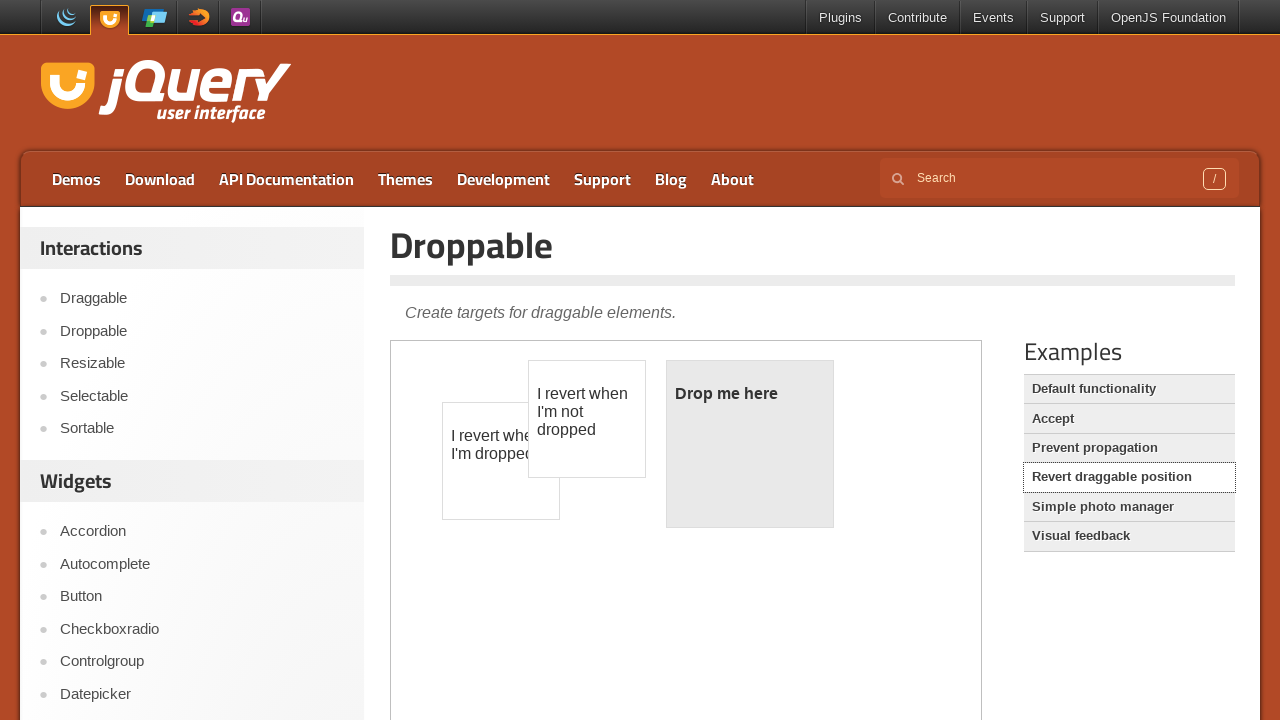

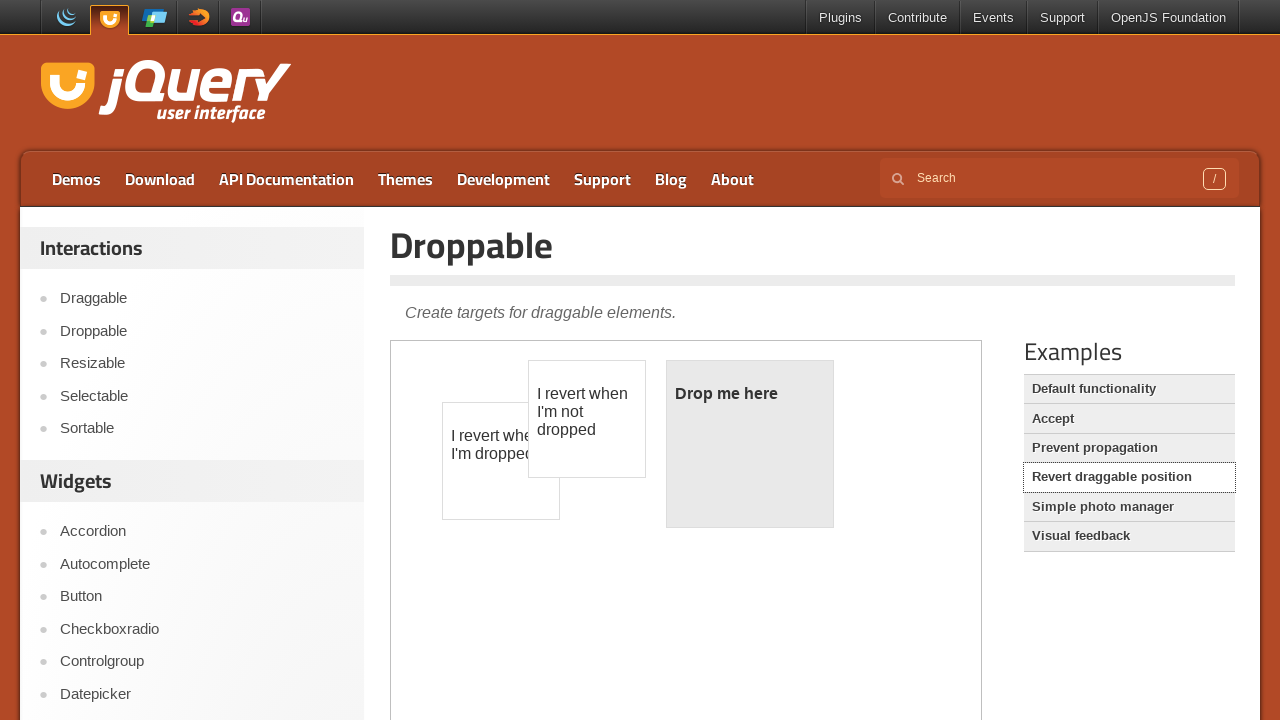